Tests the forgot password functionality by navigating to the forgot password page and filling in email and new password fields

Starting URL: https://rahulshettyacademy.com/client/

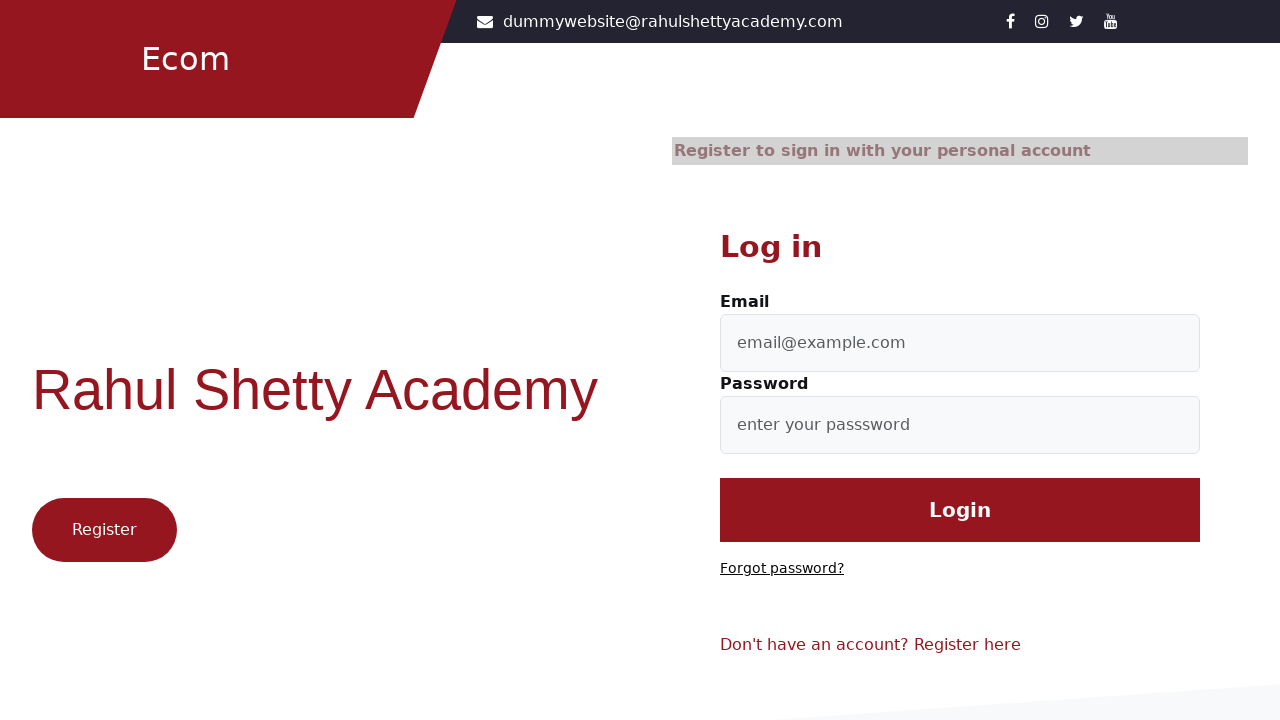

Clicked 'Forgot password?' link at (782, 569) on text='Forgot password?'
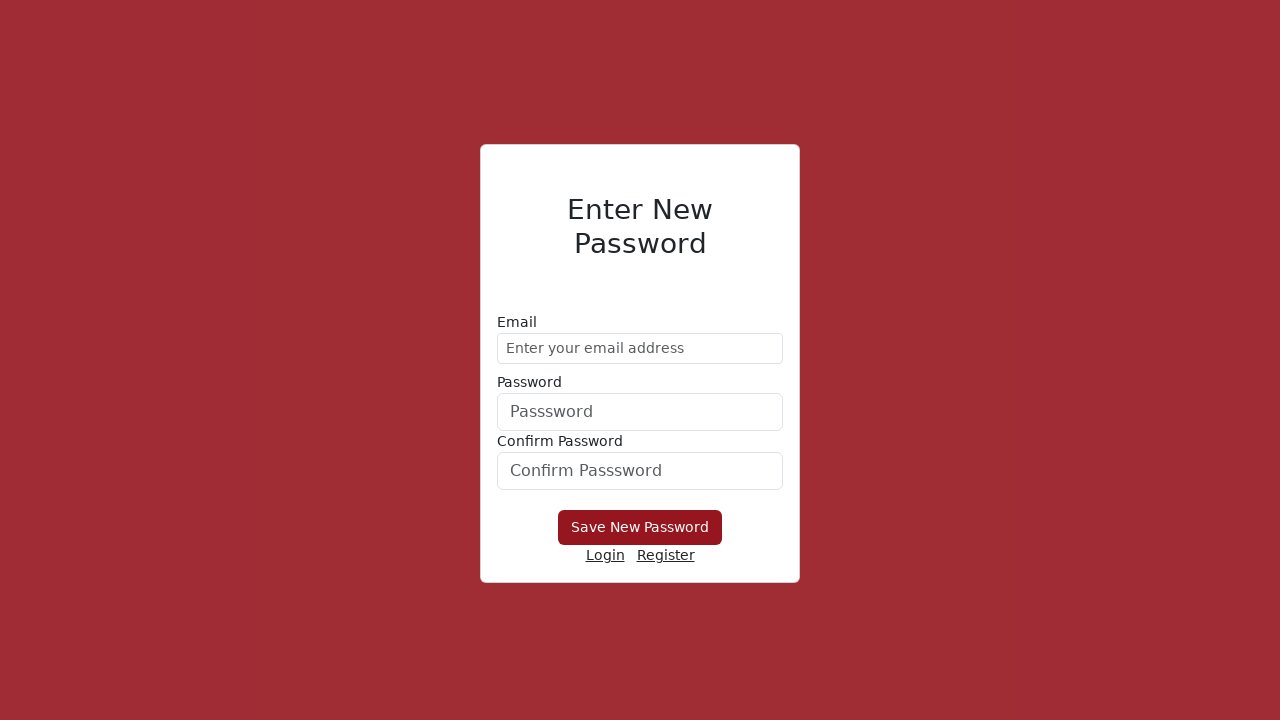

Filled email field with 'demo@gmail.com' on //form/div[1]/input
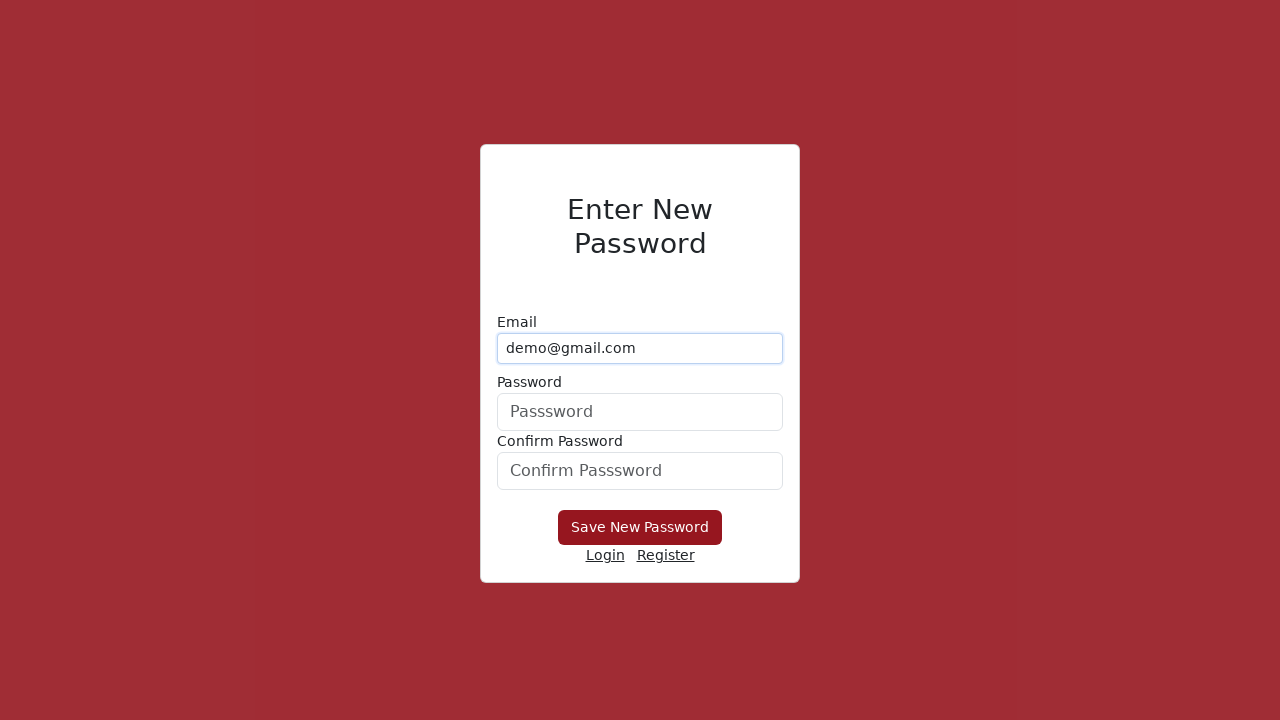

Filled new password field with 'hello@12345' on form div:nth-child(2) input
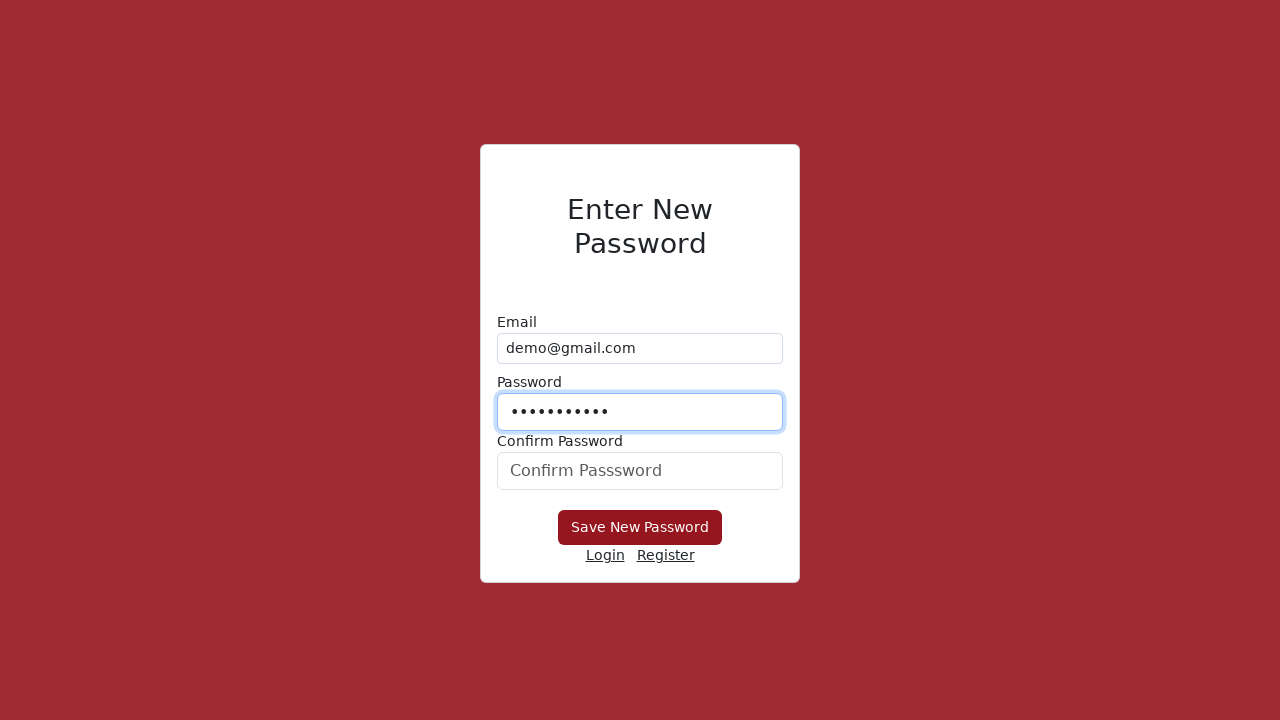

Filled confirm password field with 'hello@12345' on #confirmPassword
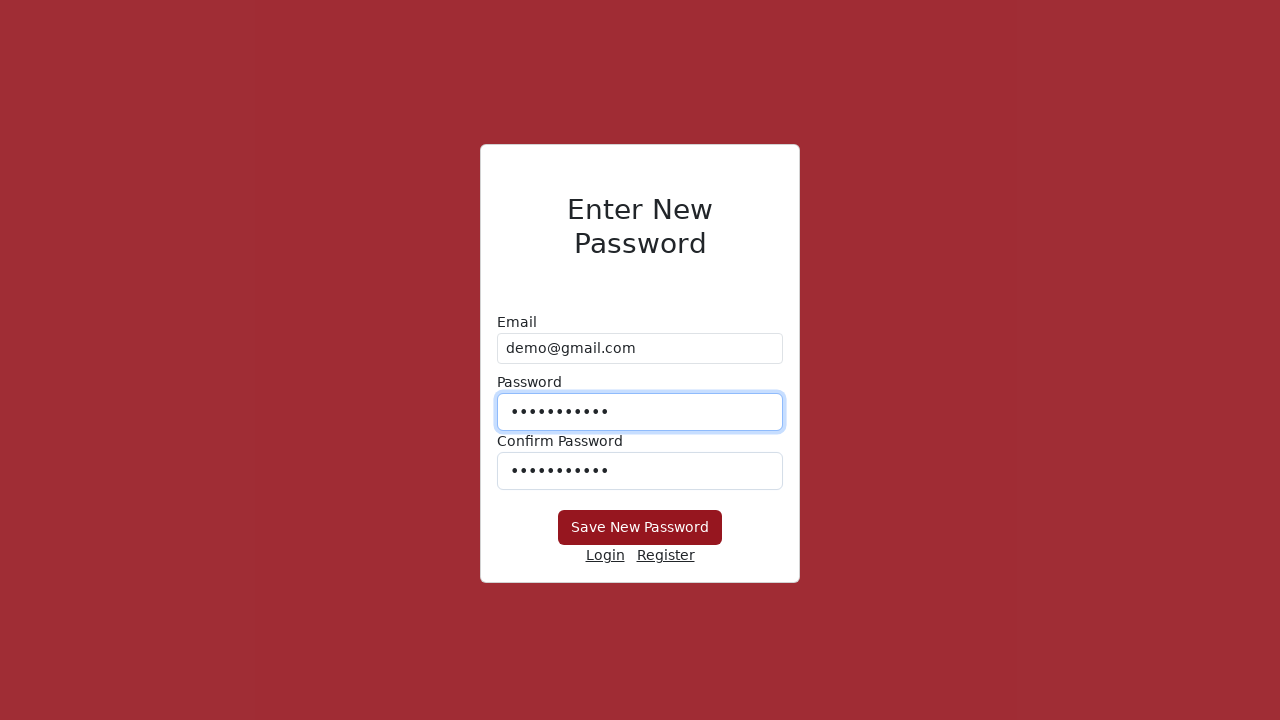

Clicked 'Save New Password' button to submit form at (640, 528) on xpath=//button[text()='Save New Password']
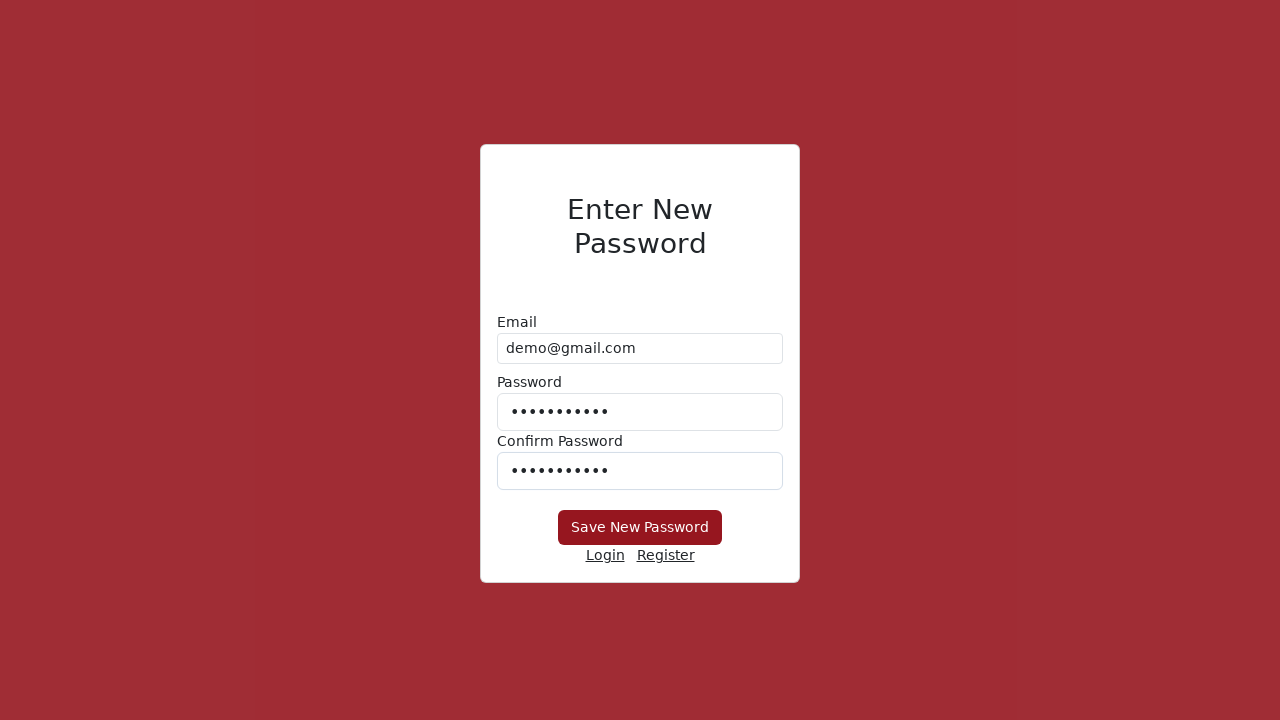

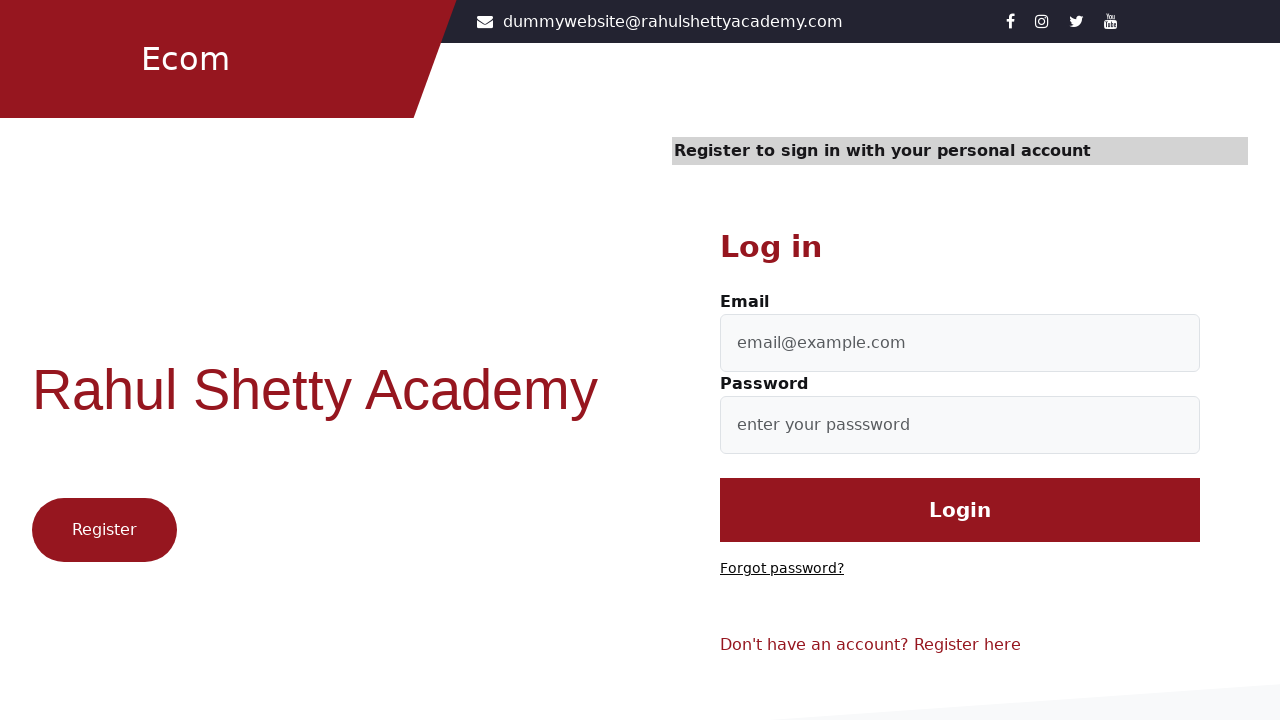